Navigates to a practice page and verifies that radio button elements are present and can be interacted with by clicking on one of them.

Starting URL: http://qaclickacademy.com/practice.php

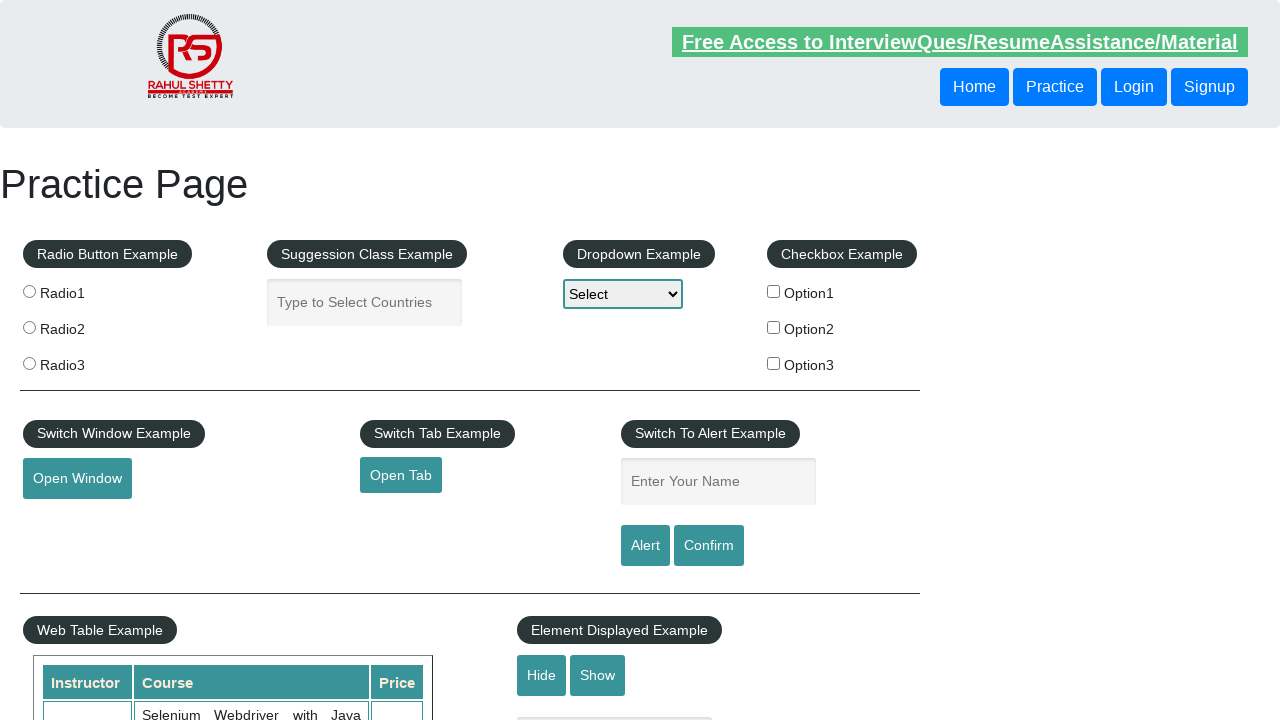

Navigated to practice page
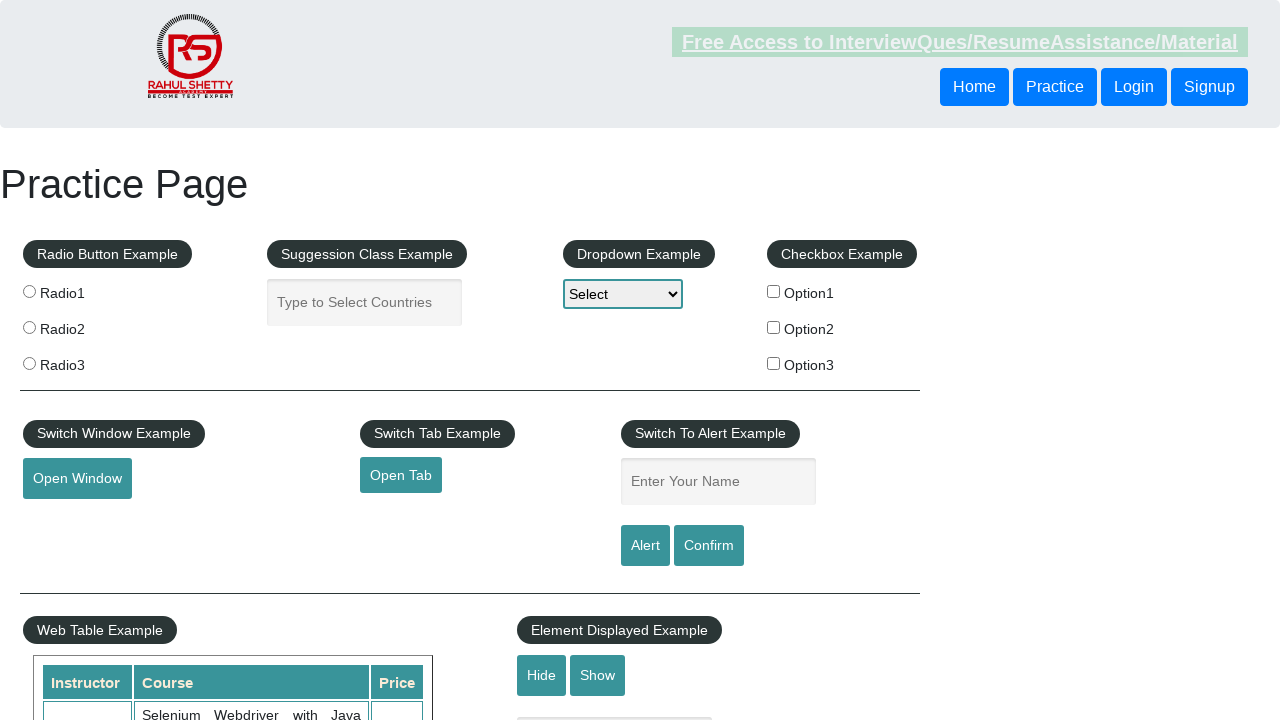

Radio button elements are present on the page
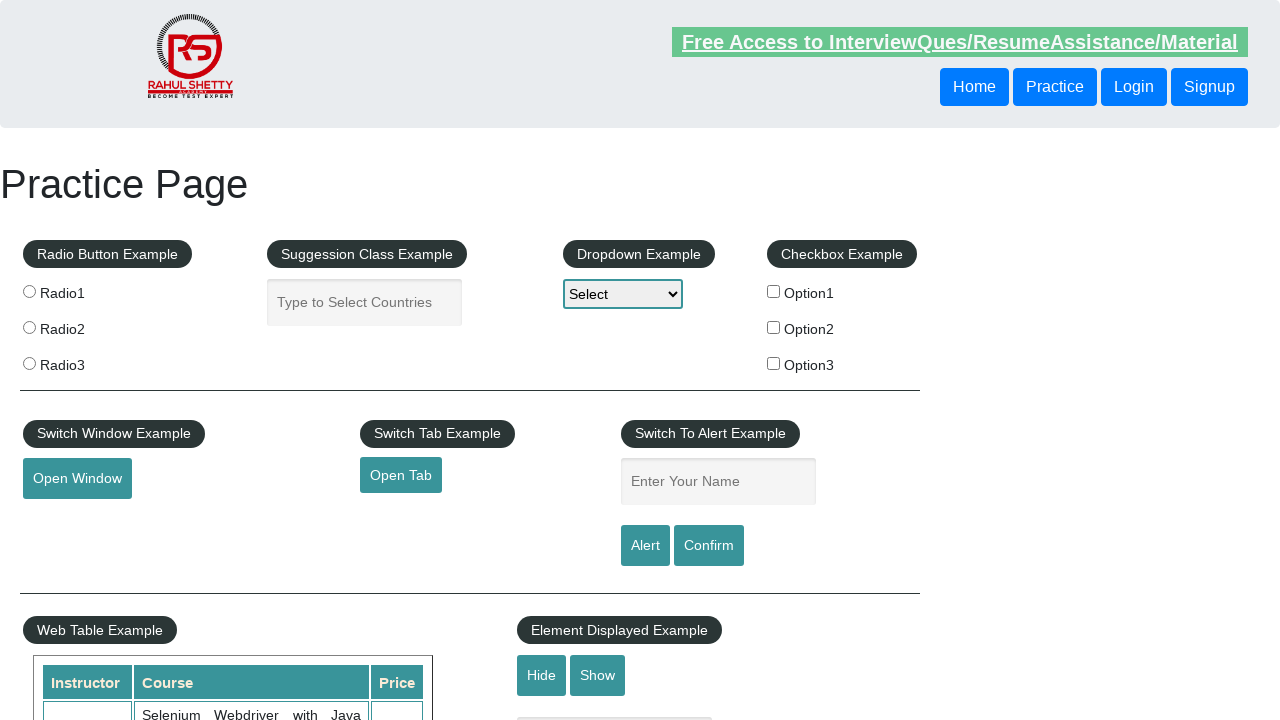

Located all radio button elements
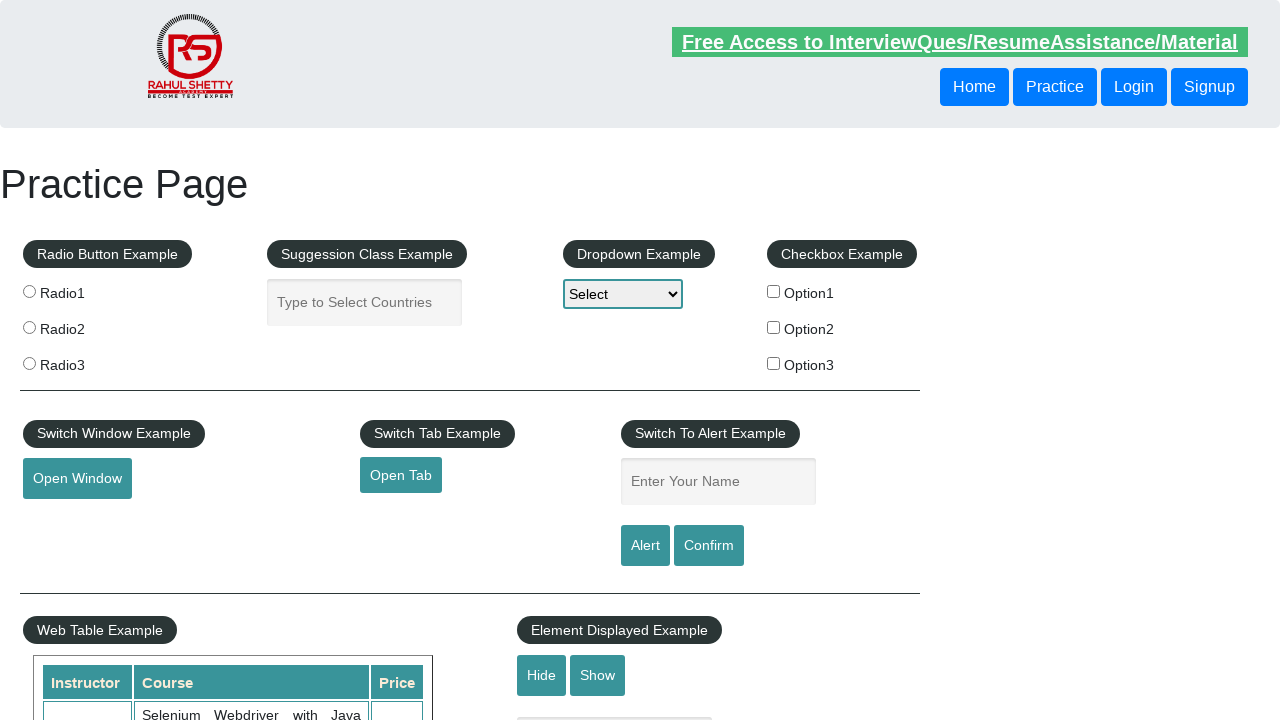

Clicked on the first radio button at (29, 291) on input[name='radioButton'] >> nth=0
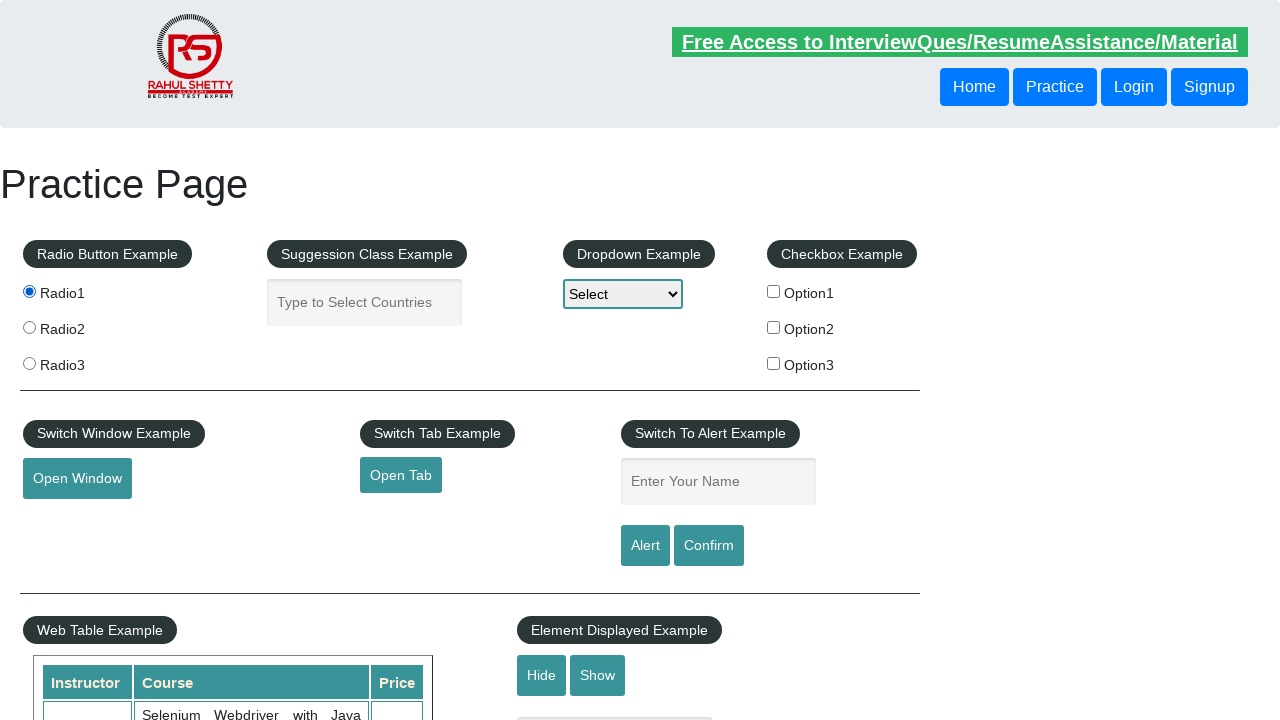

Clicked on the second radio button at (29, 327) on input[name='radioButton'] >> nth=1
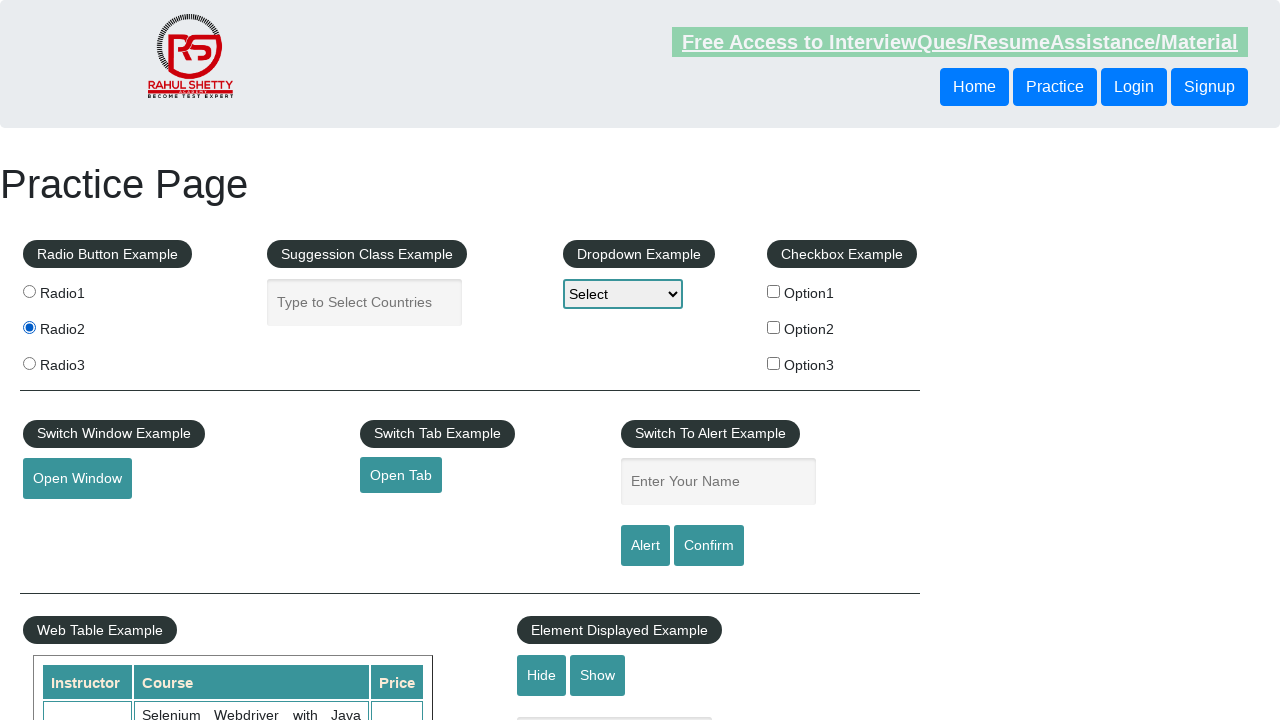

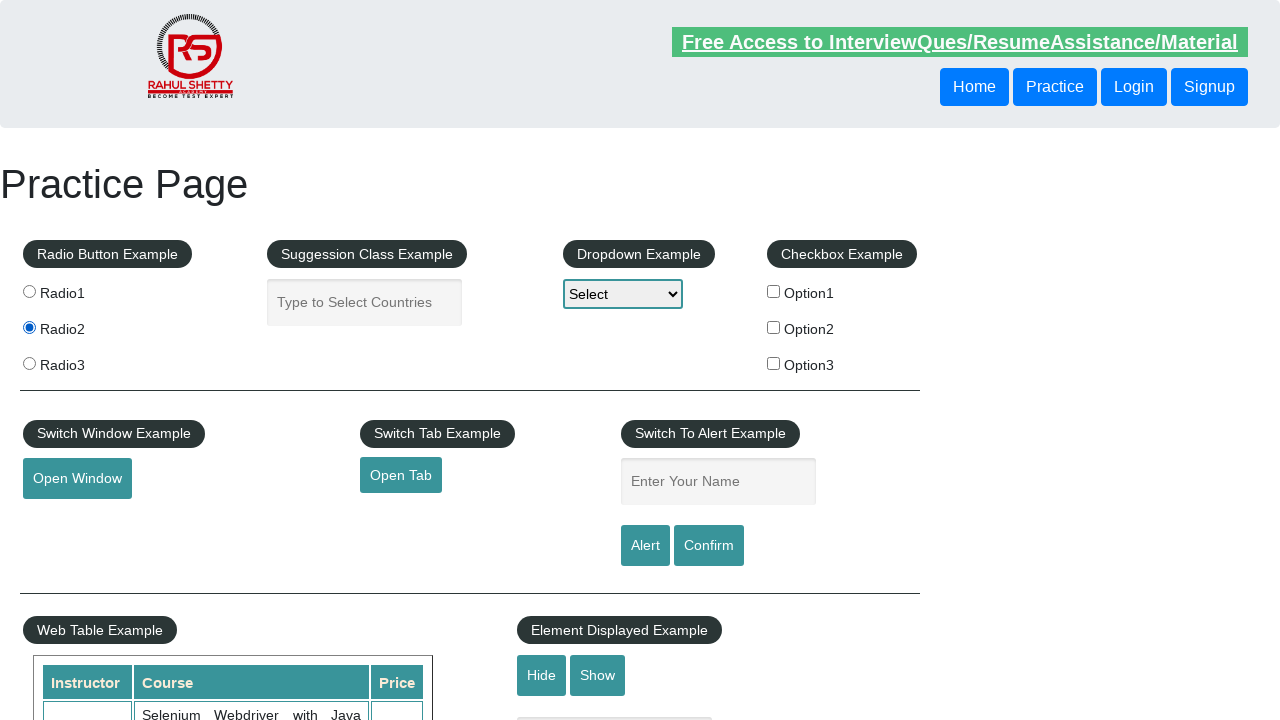